Tests editing a todo item by double-clicking, entering new text, and pressing Enter.

Starting URL: https://demo.playwright.dev/todomvc

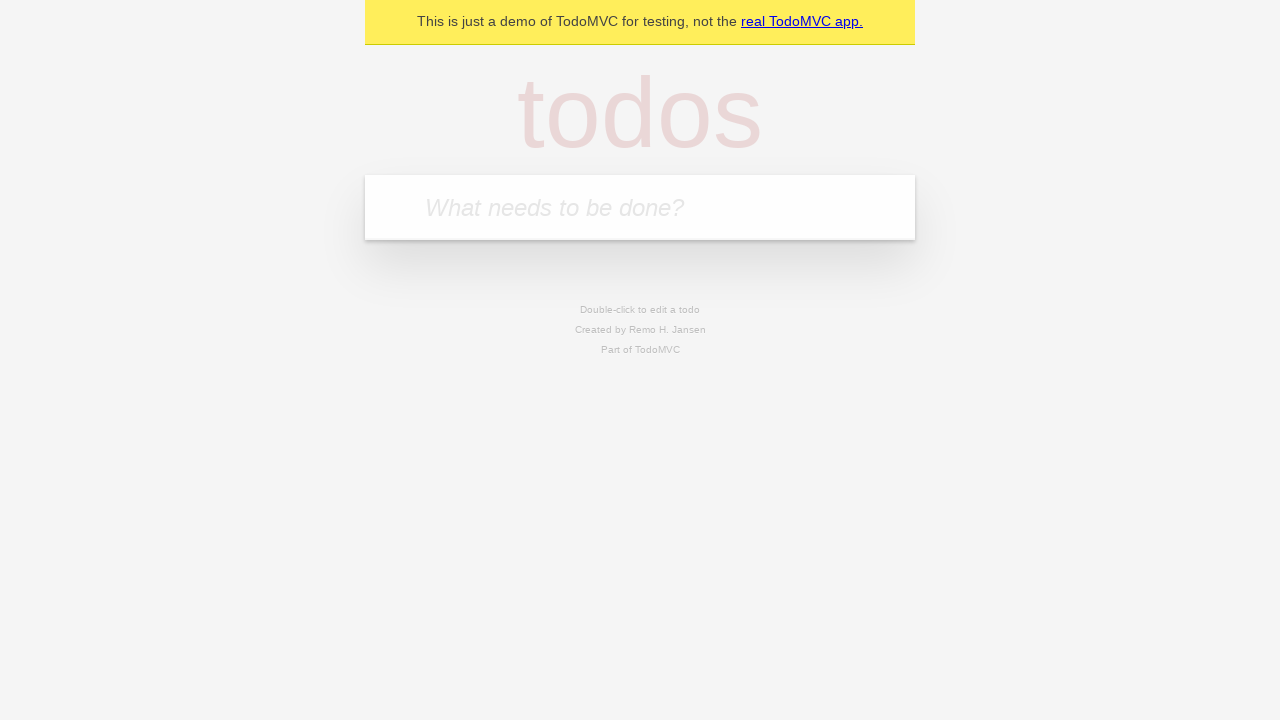

Filled todo input with 'buy some cheese' on internal:attr=[placeholder="What needs to be done?"i]
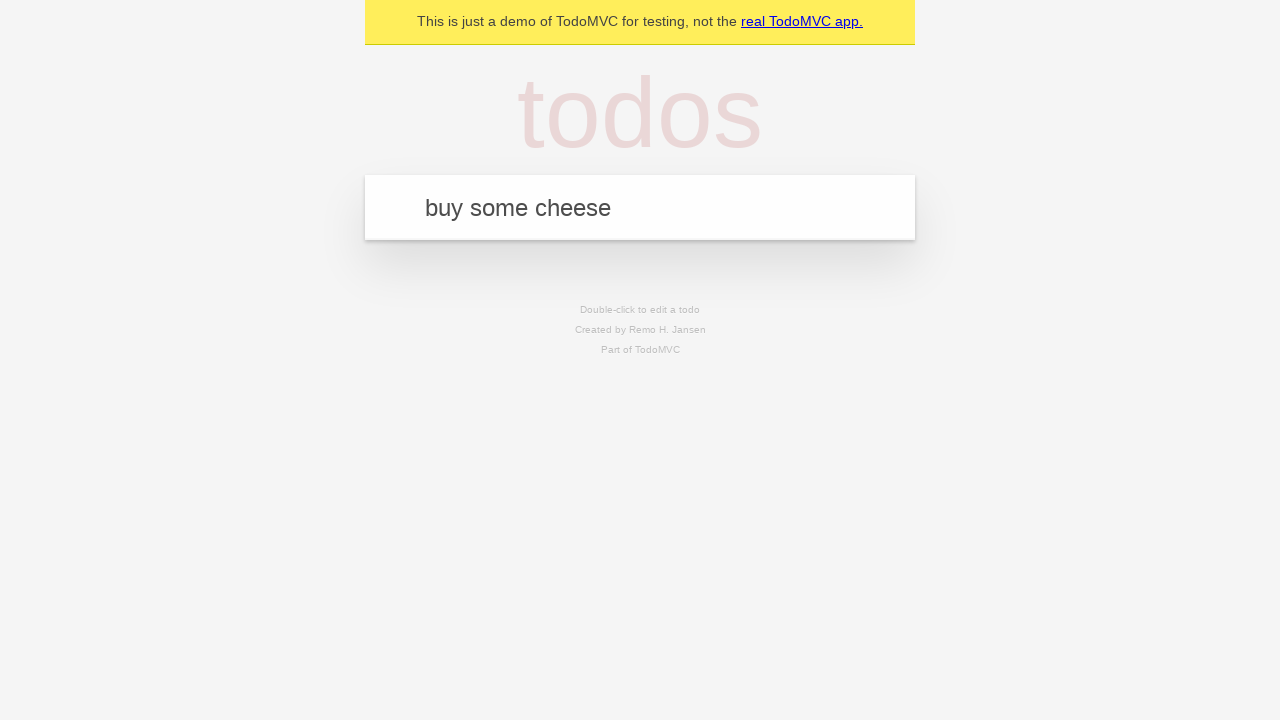

Pressed Enter to create first todo on internal:attr=[placeholder="What needs to be done?"i]
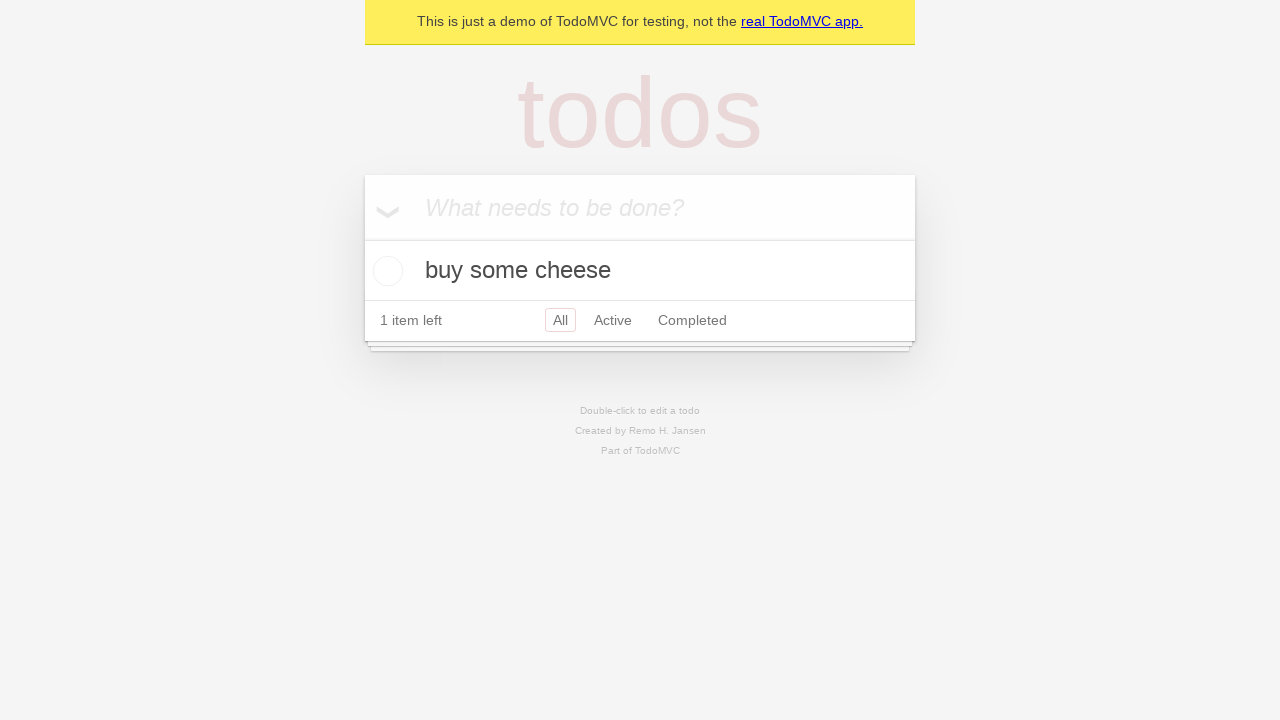

Filled todo input with 'feed the cat' on internal:attr=[placeholder="What needs to be done?"i]
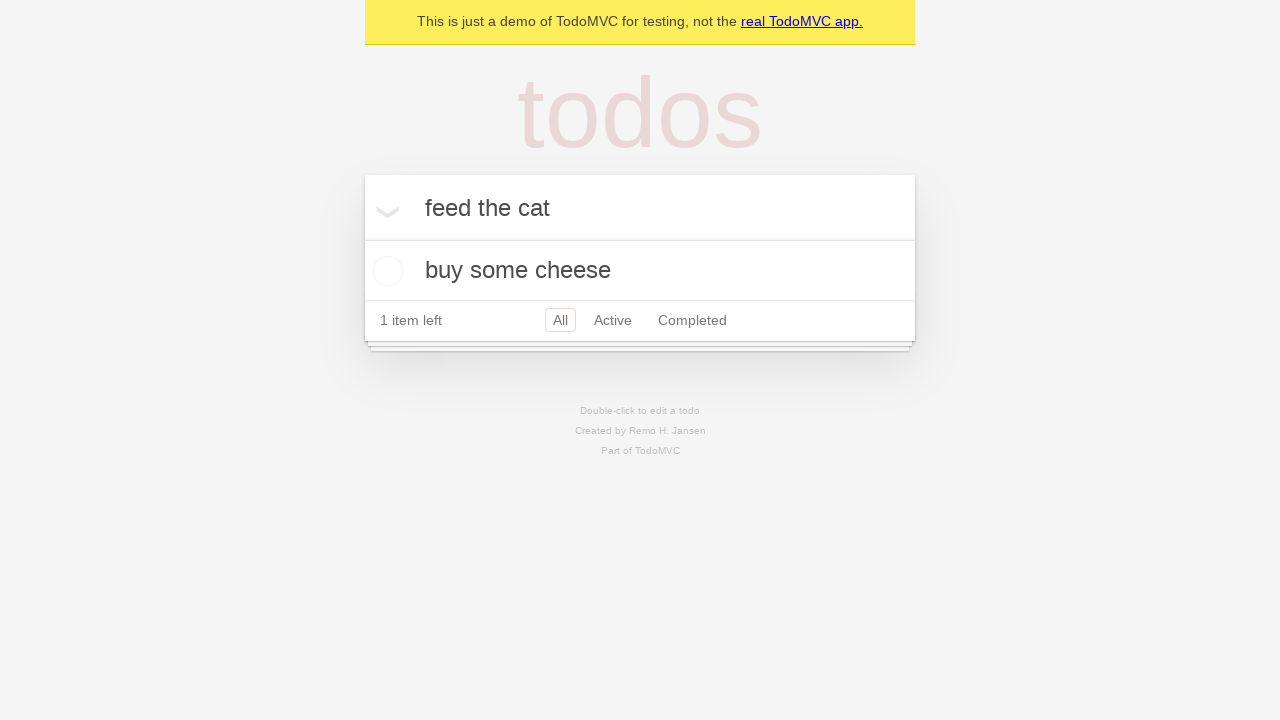

Pressed Enter to create second todo on internal:attr=[placeholder="What needs to be done?"i]
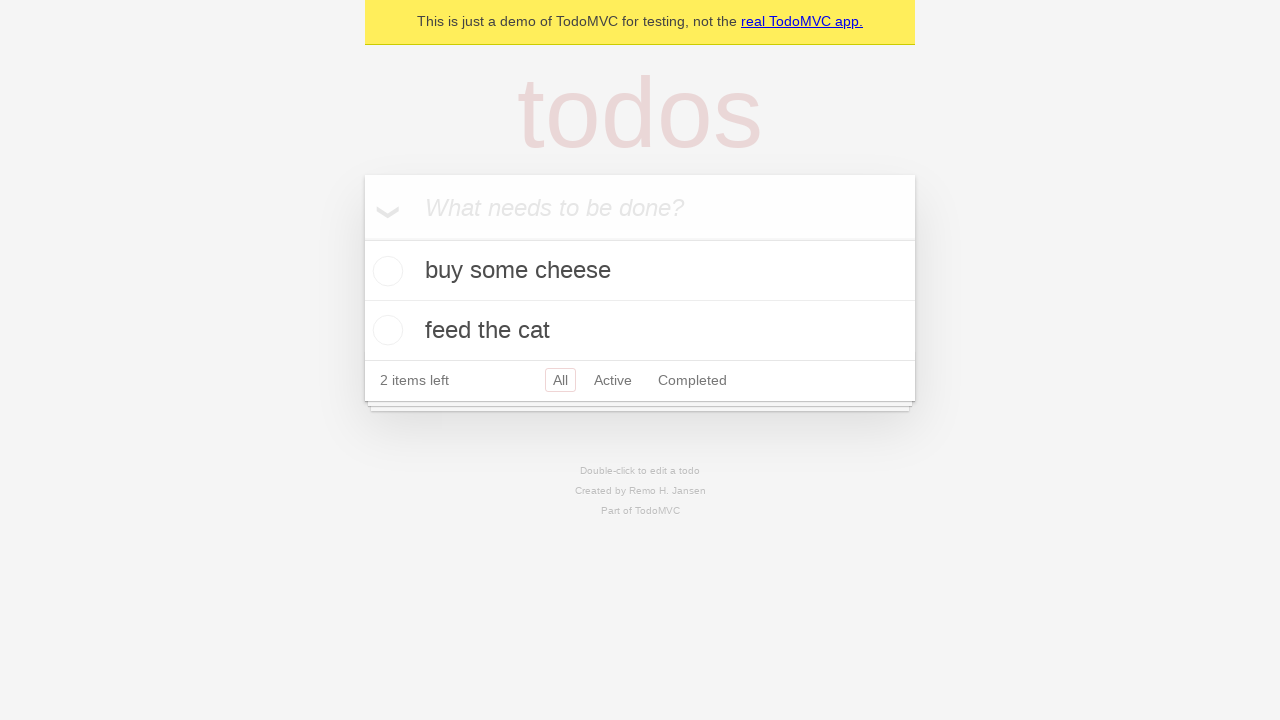

Filled todo input with 'book a doctors appointment' on internal:attr=[placeholder="What needs to be done?"i]
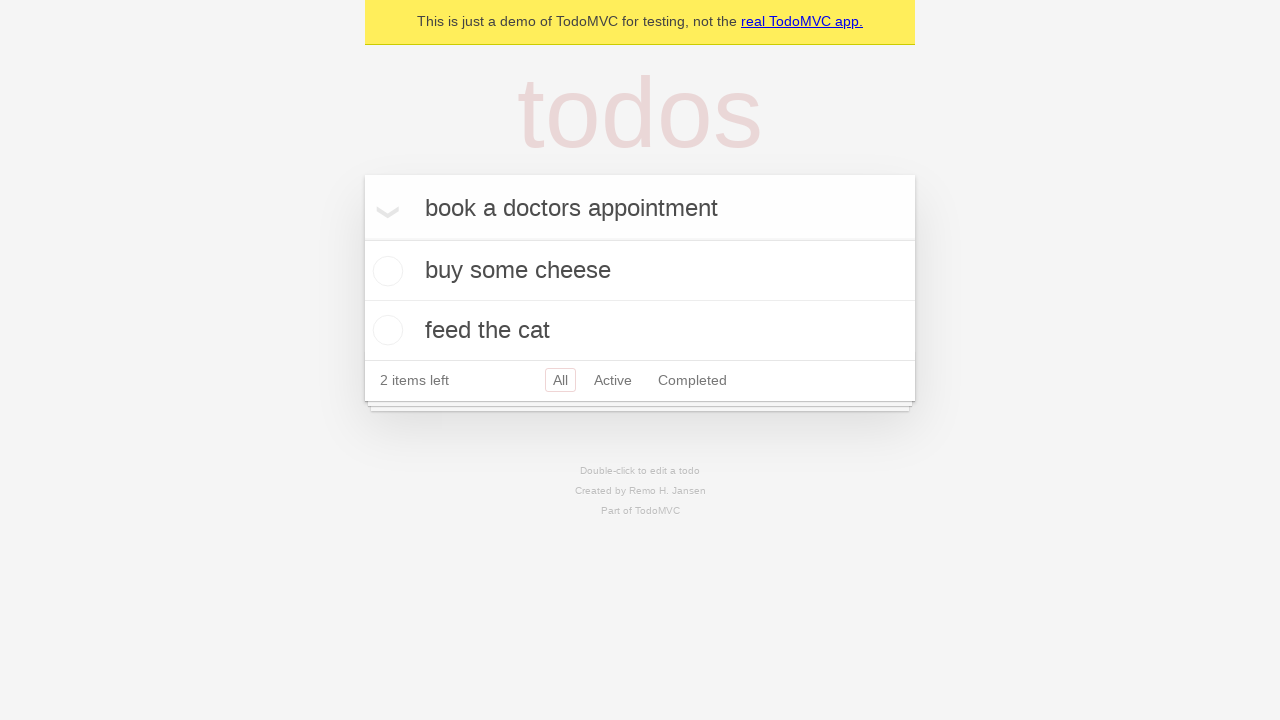

Pressed Enter to create third todo on internal:attr=[placeholder="What needs to be done?"i]
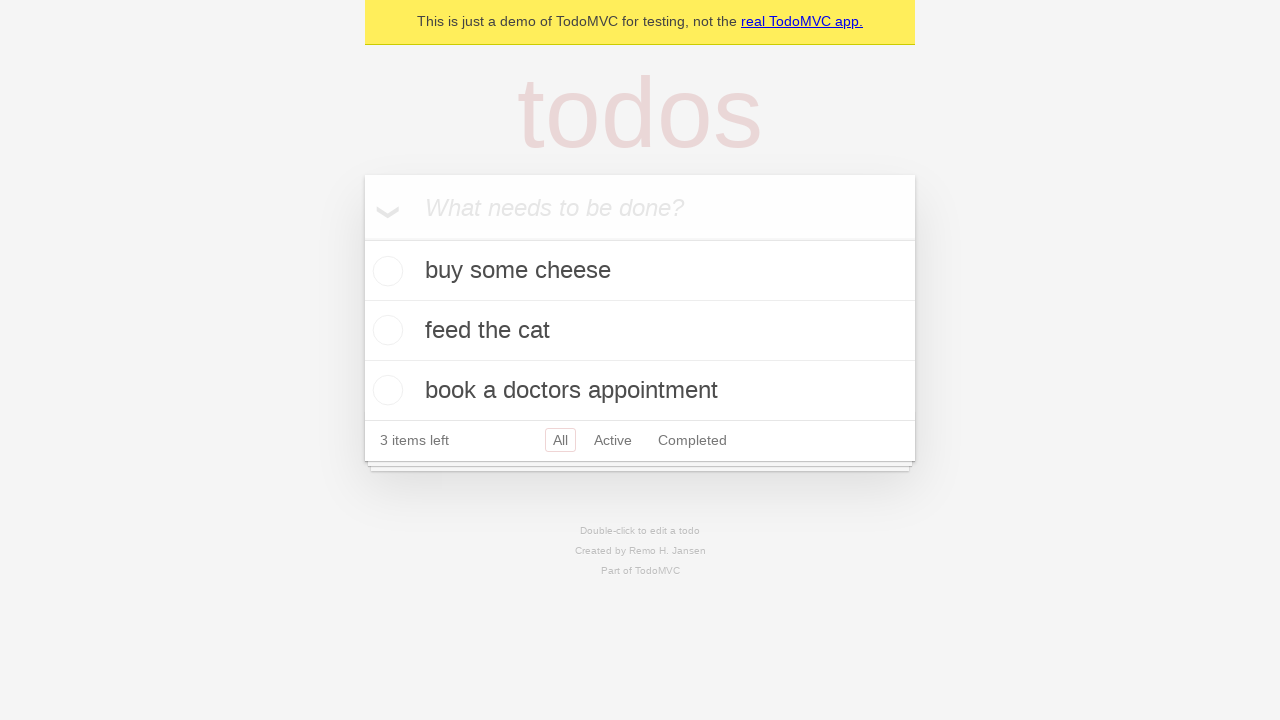

Double-clicked second todo item to enter edit mode at (640, 331) on internal:testid=[data-testid="todo-item"s] >> nth=1
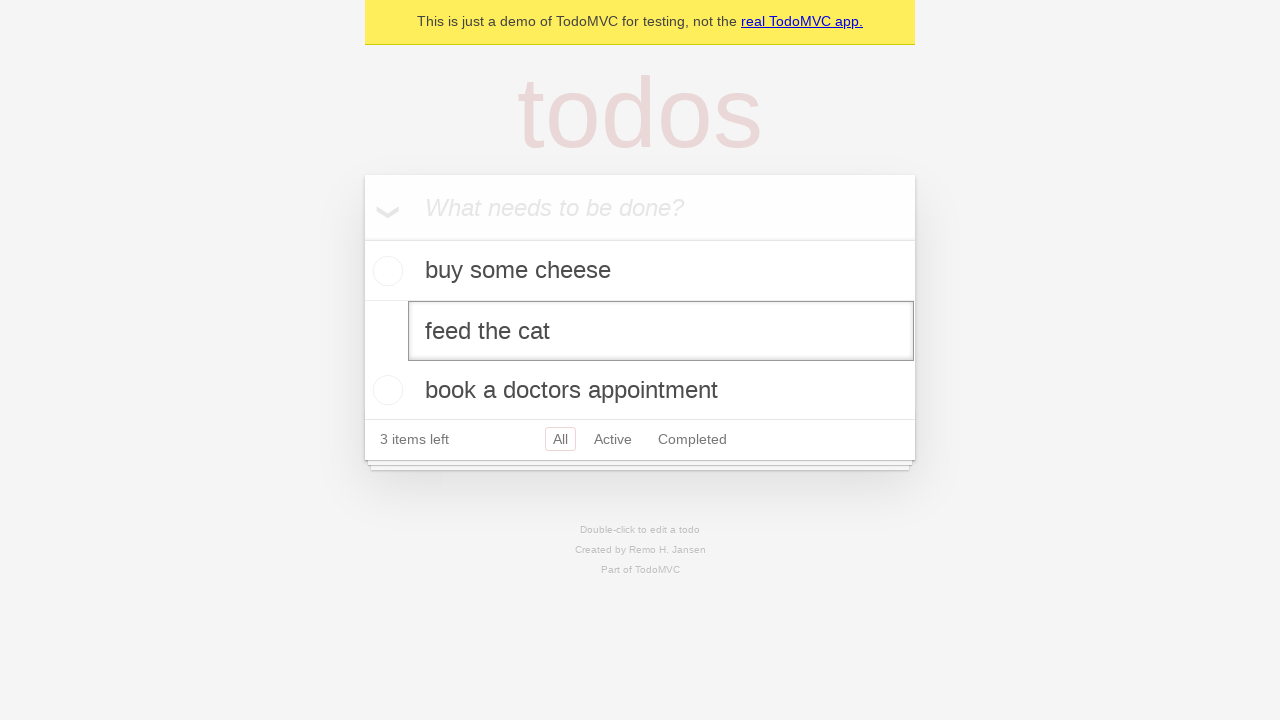

Filled edit textbox with new text 'buy some sausages' on internal:testid=[data-testid="todo-item"s] >> nth=1 >> internal:role=textbox[nam
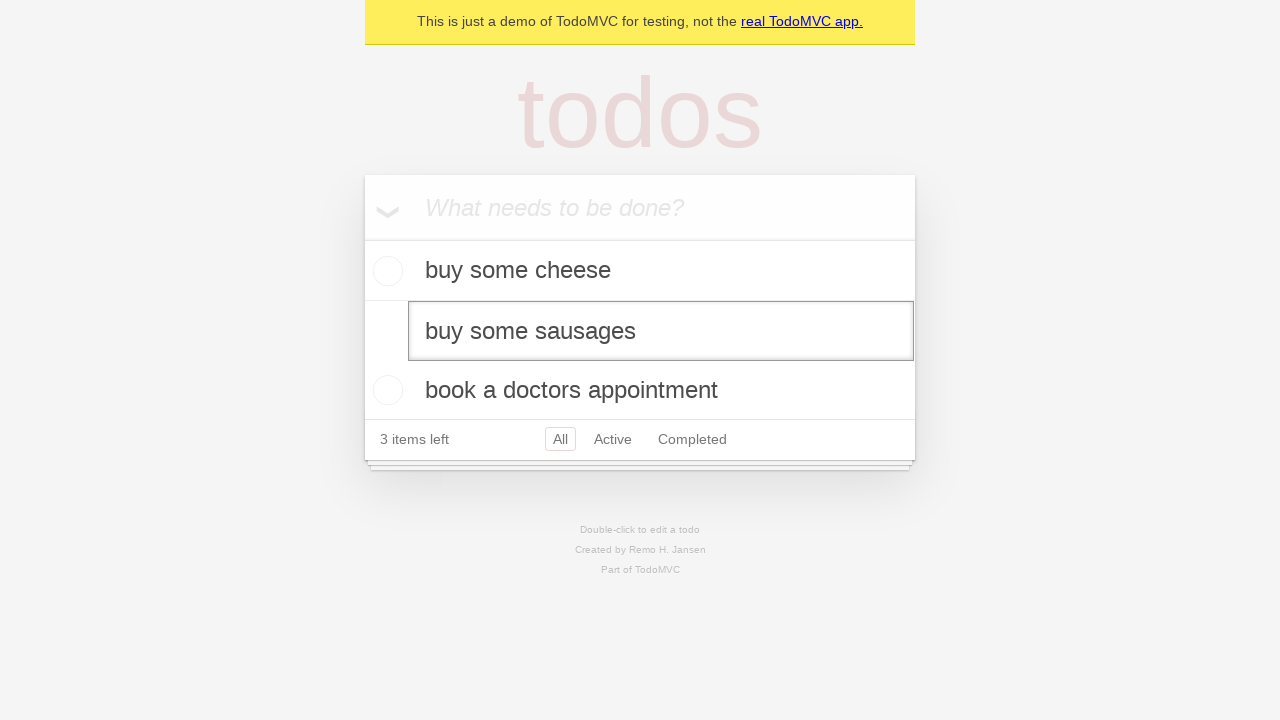

Pressed Enter to save edited todo item on internal:testid=[data-testid="todo-item"s] >> nth=1 >> internal:role=textbox[nam
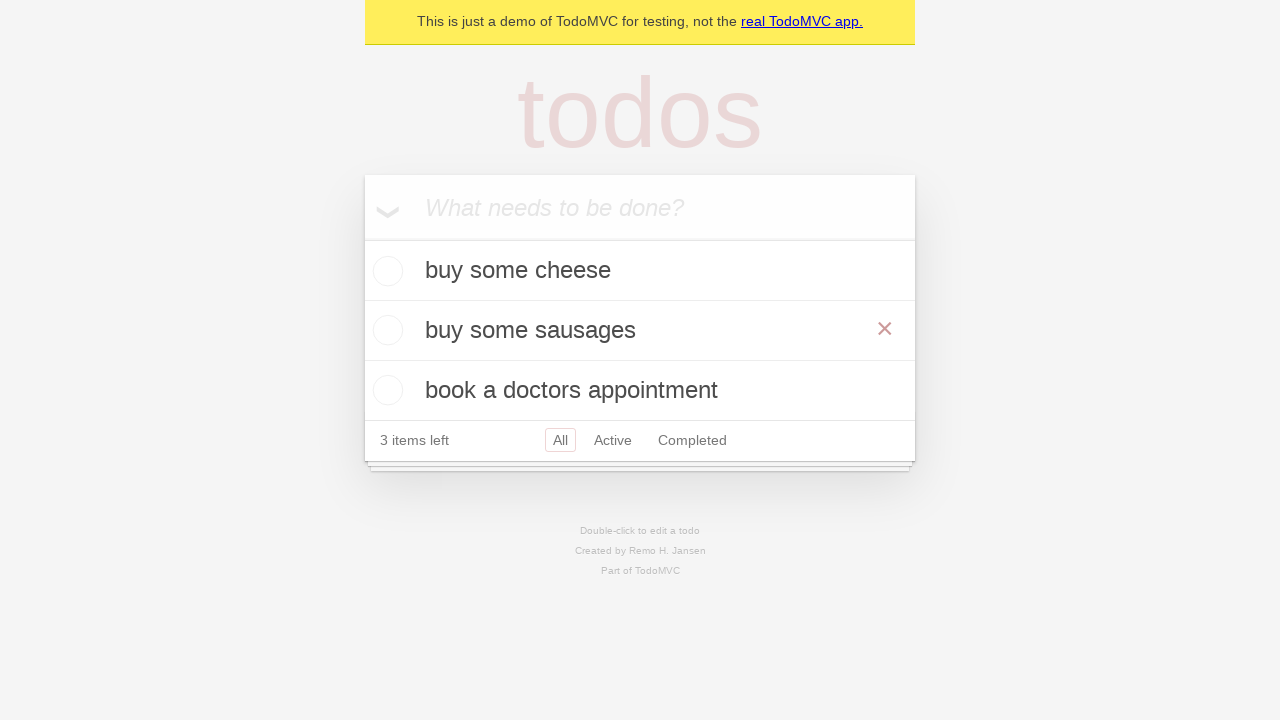

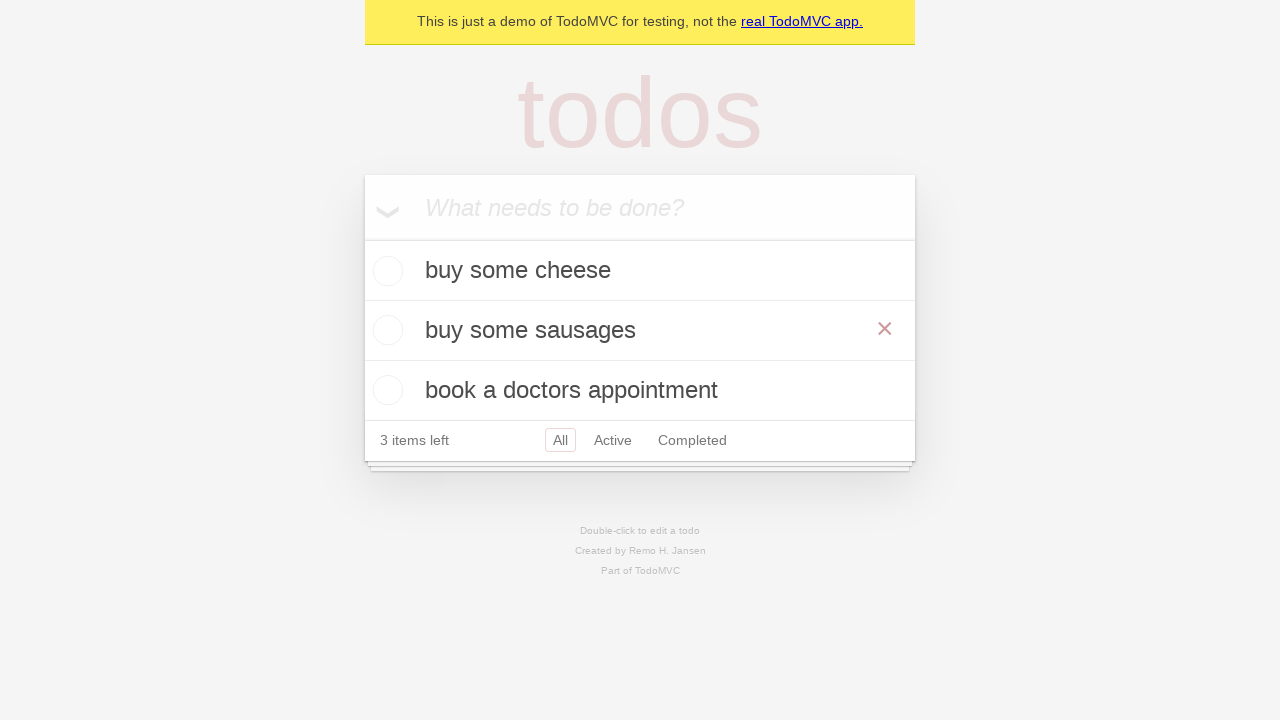